Tests the add/remove elements functionality by clicking the add button twice to create elements, then removing one element and verifying the count

Starting URL: https://the-internet.herokuapp.com/add_remove_elements/

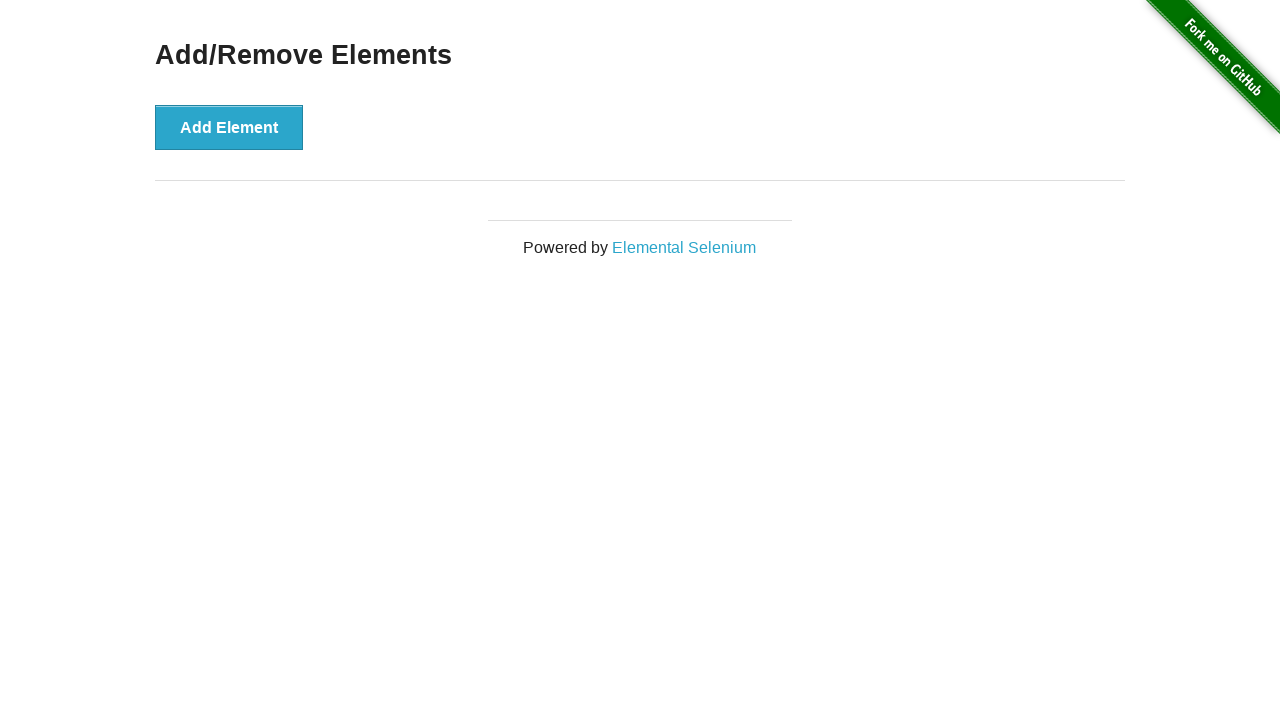

Clicked 'Add Element' button (first click) at (229, 127) on xpath=//button[@onclick='addElement()']
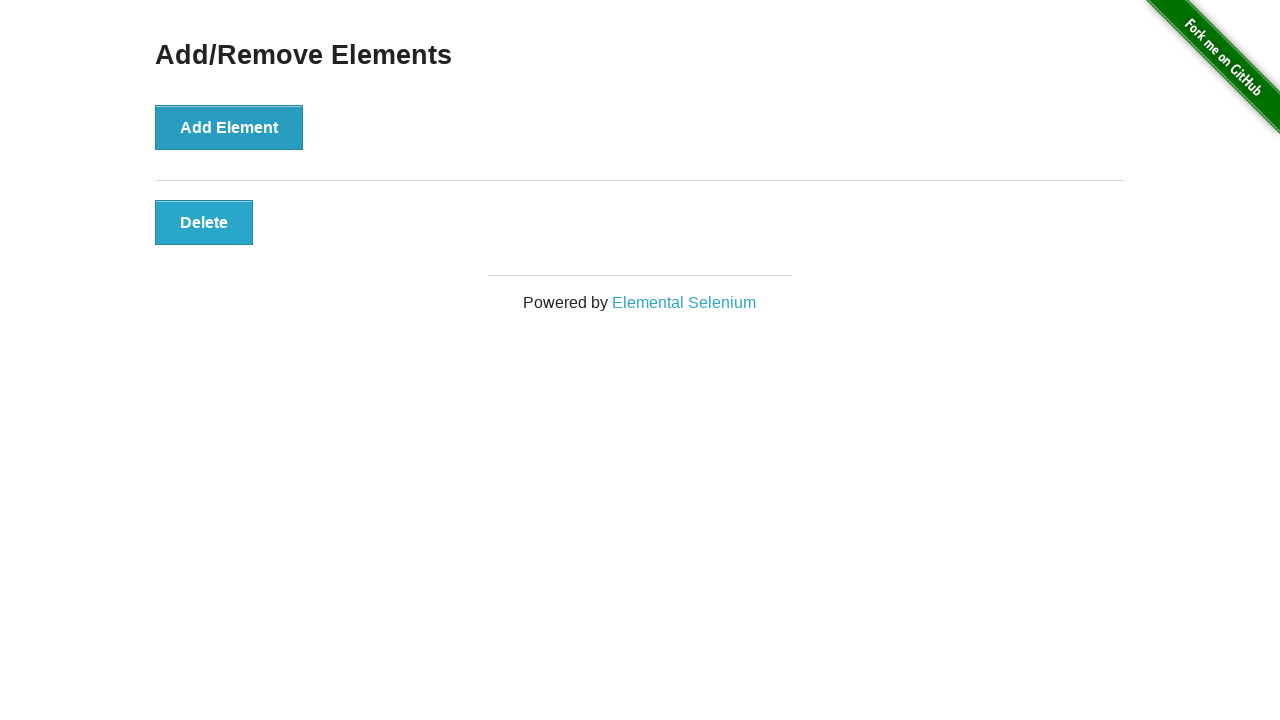

Clicked 'Add Element' button (second click) at (229, 127) on xpath=//button[@onclick='addElement()']
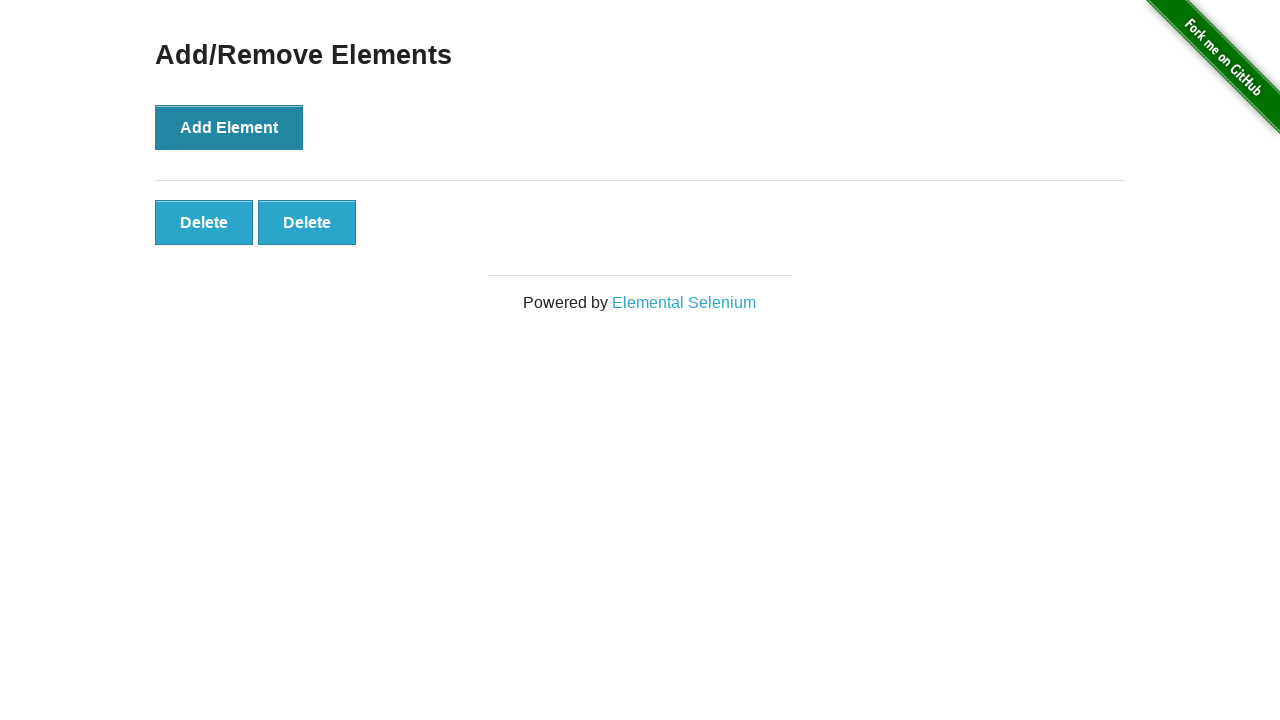

Clicked one of the added 'Delete' buttons to remove an element at (204, 222) on xpath=//button[@class='added-manually']
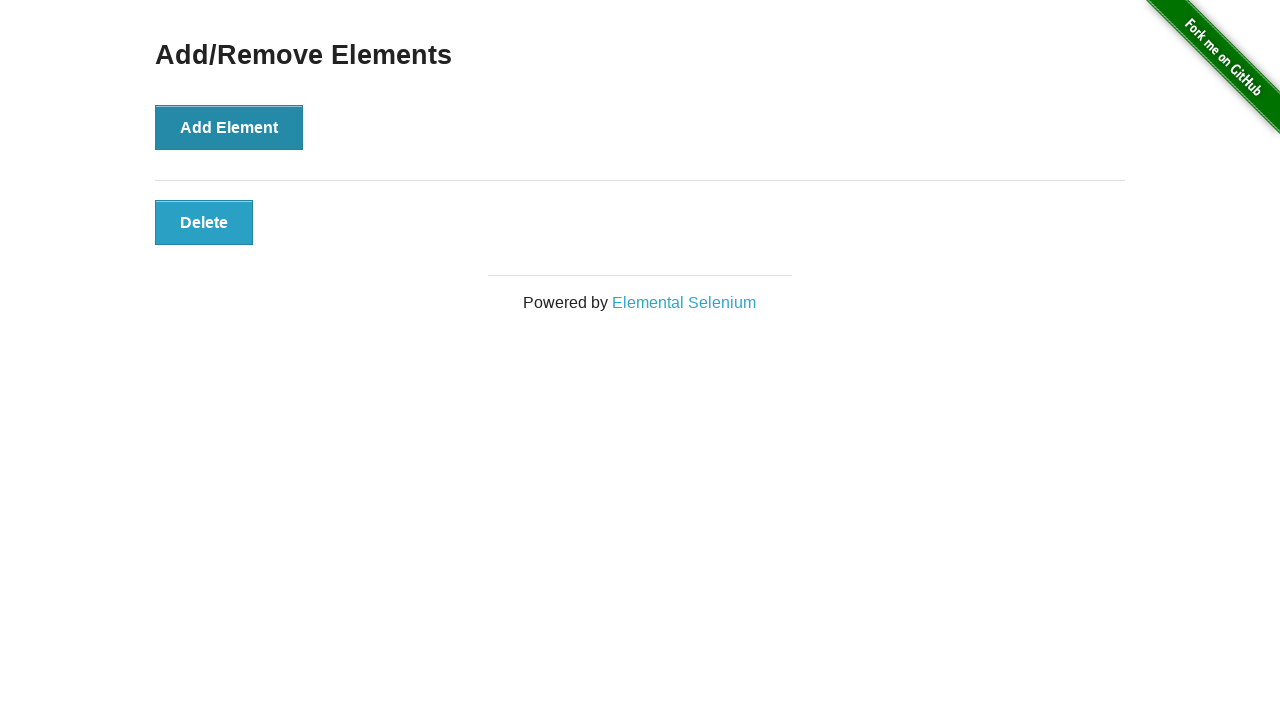

Counted delete buttons: 1 remaining
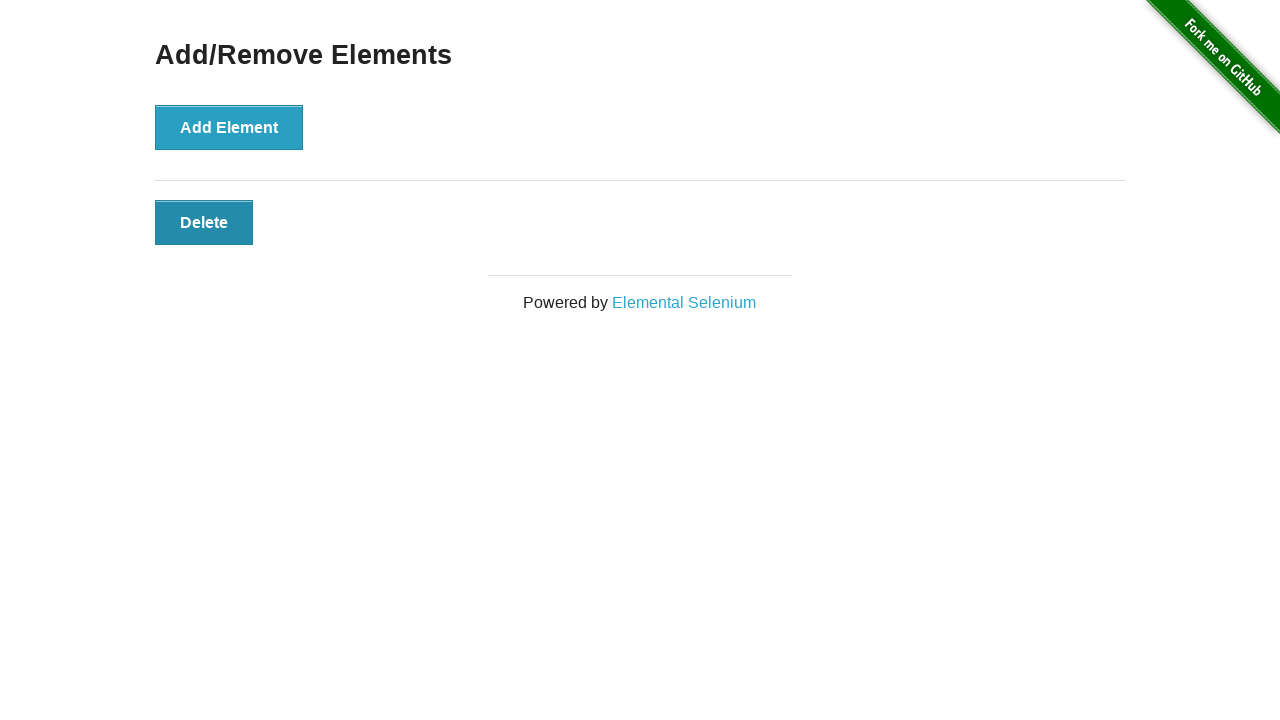

Verified that exactly 1 delete button remains
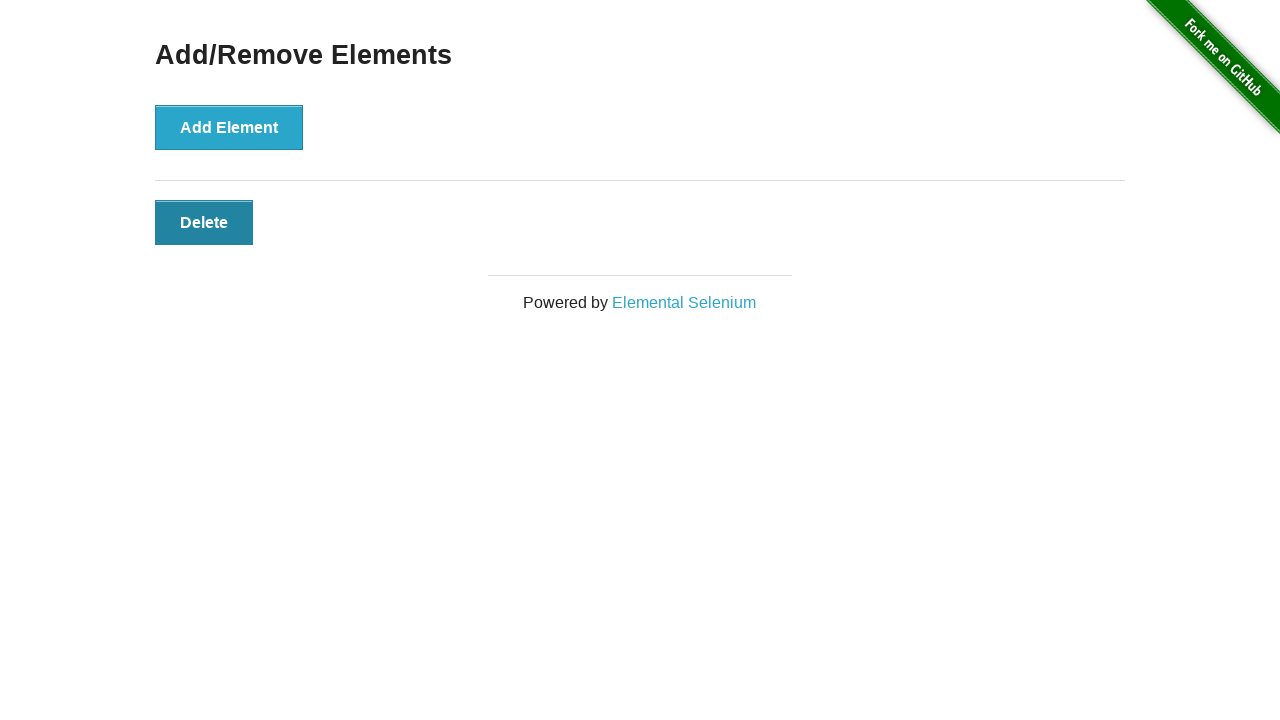

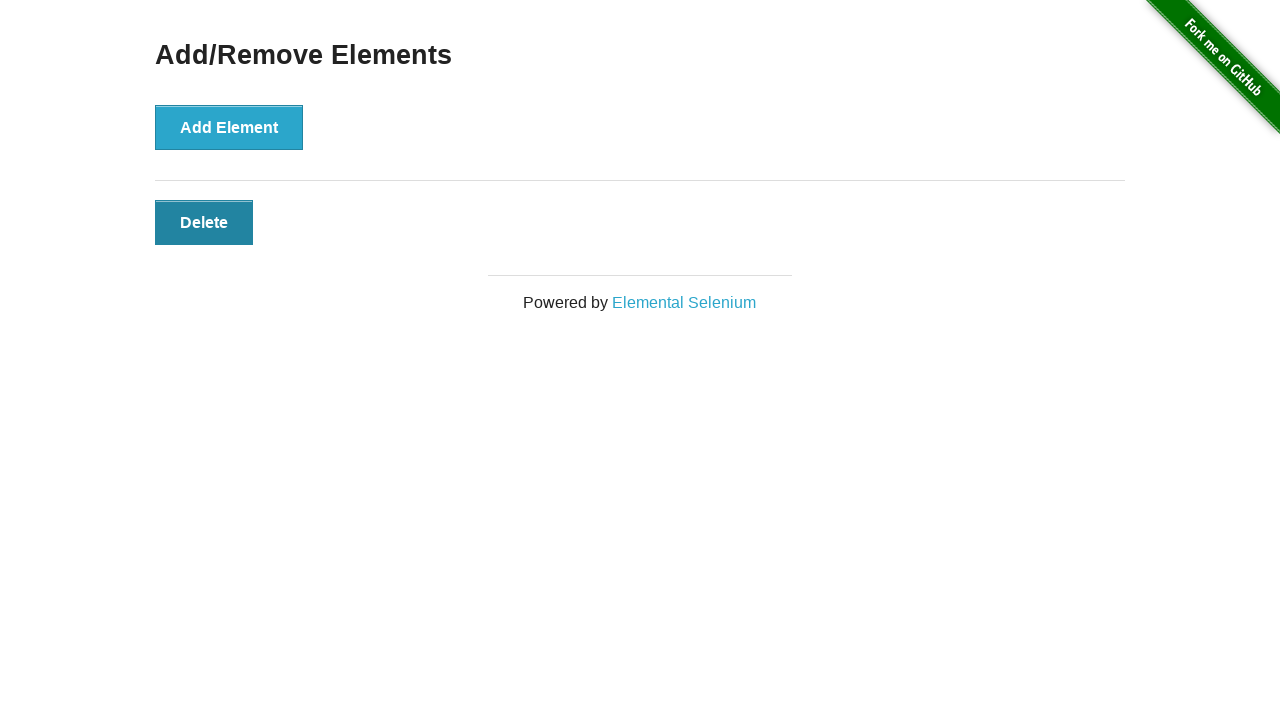